Tests various form interactions on SeleniumBase demo page including text inputs, textarea, radio button selection, and link navigation

Starting URL: https://seleniumbase.io/demo_page

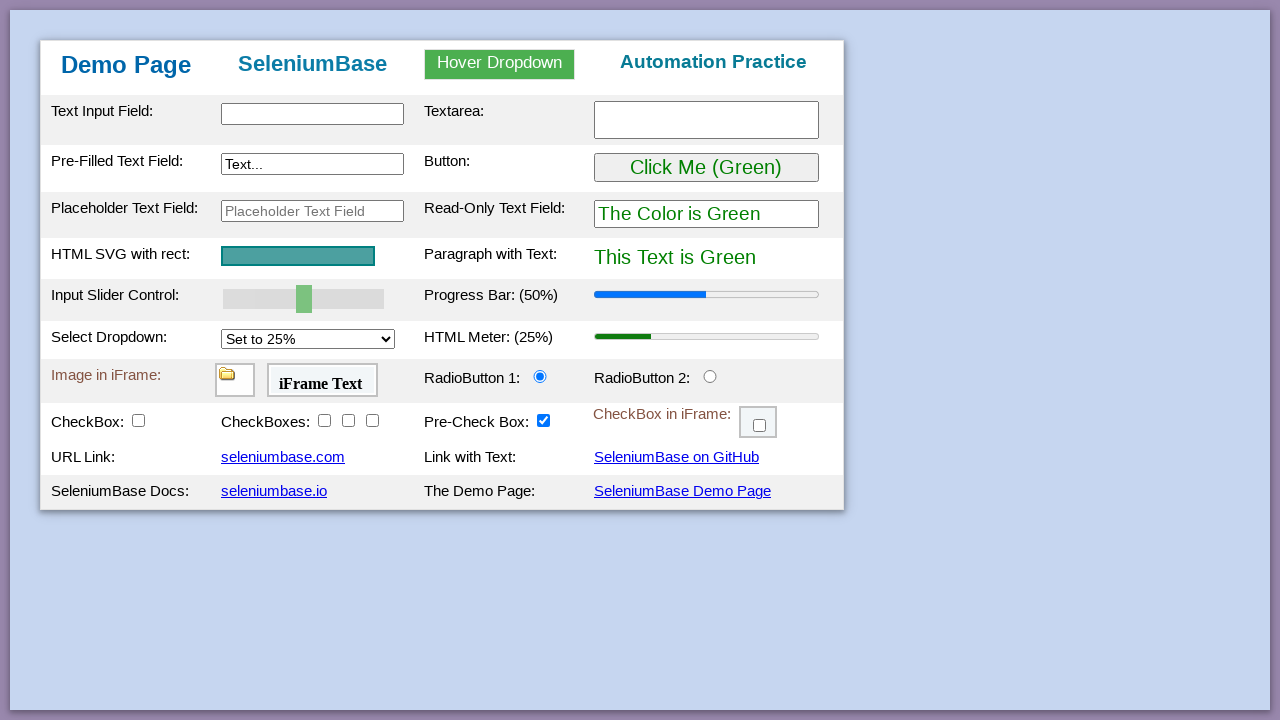

Filled first text input field with 'bhanu' on input#myTextInput
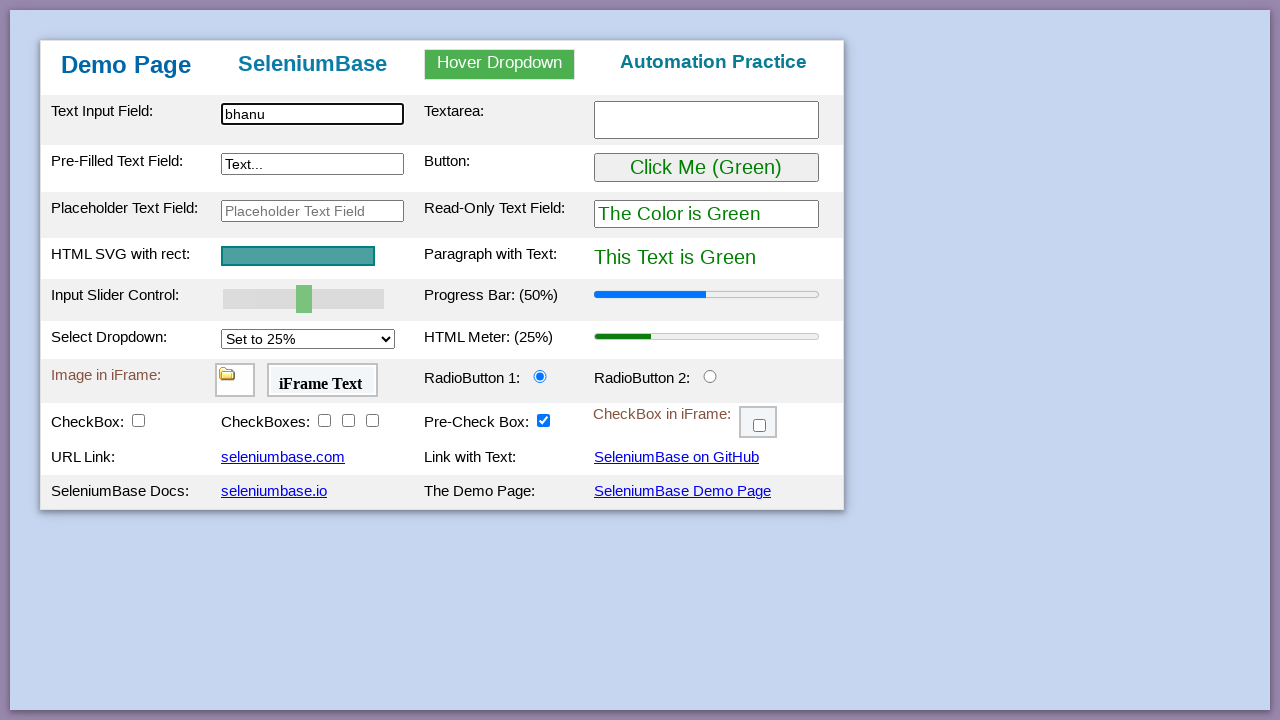

Filled textarea with 'nukala' on textarea#myTextarea
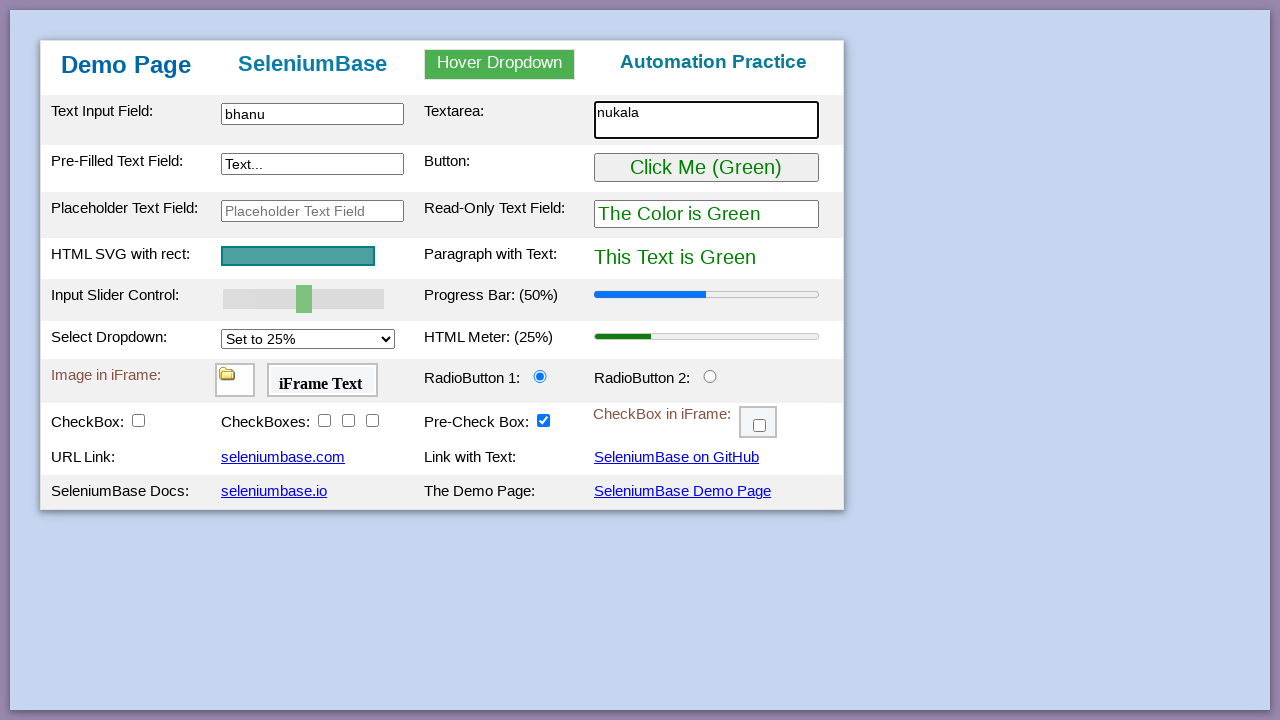

Cleared second text input field on input#myTextInput2
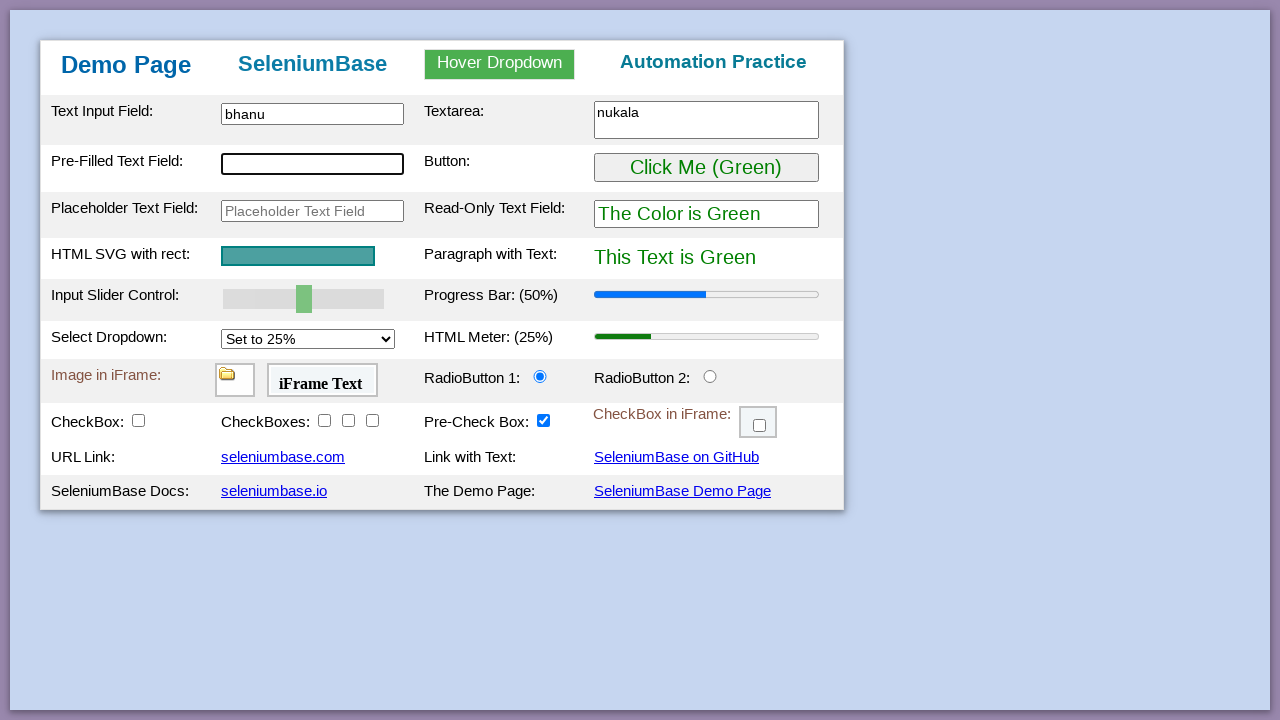

Filled second text input field with 'prakash' on input#myTextInput2
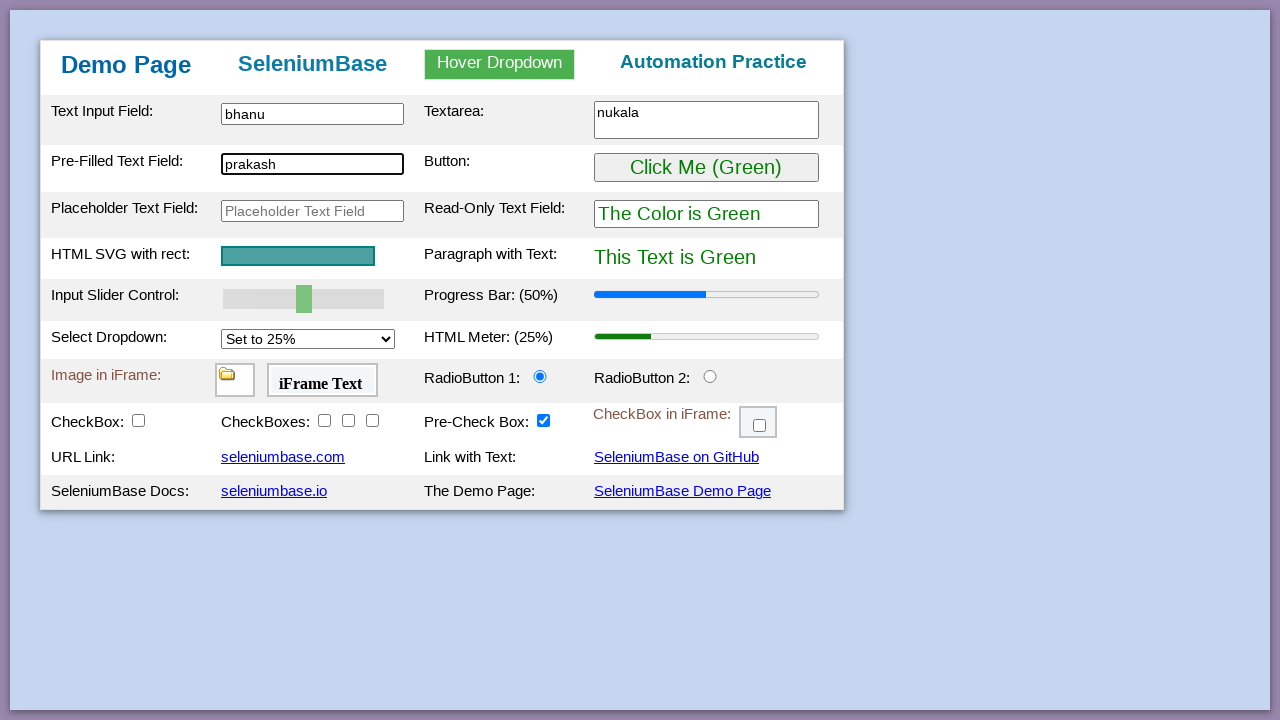

Selected radio button 2 at (710, 376) on input#radioButton2
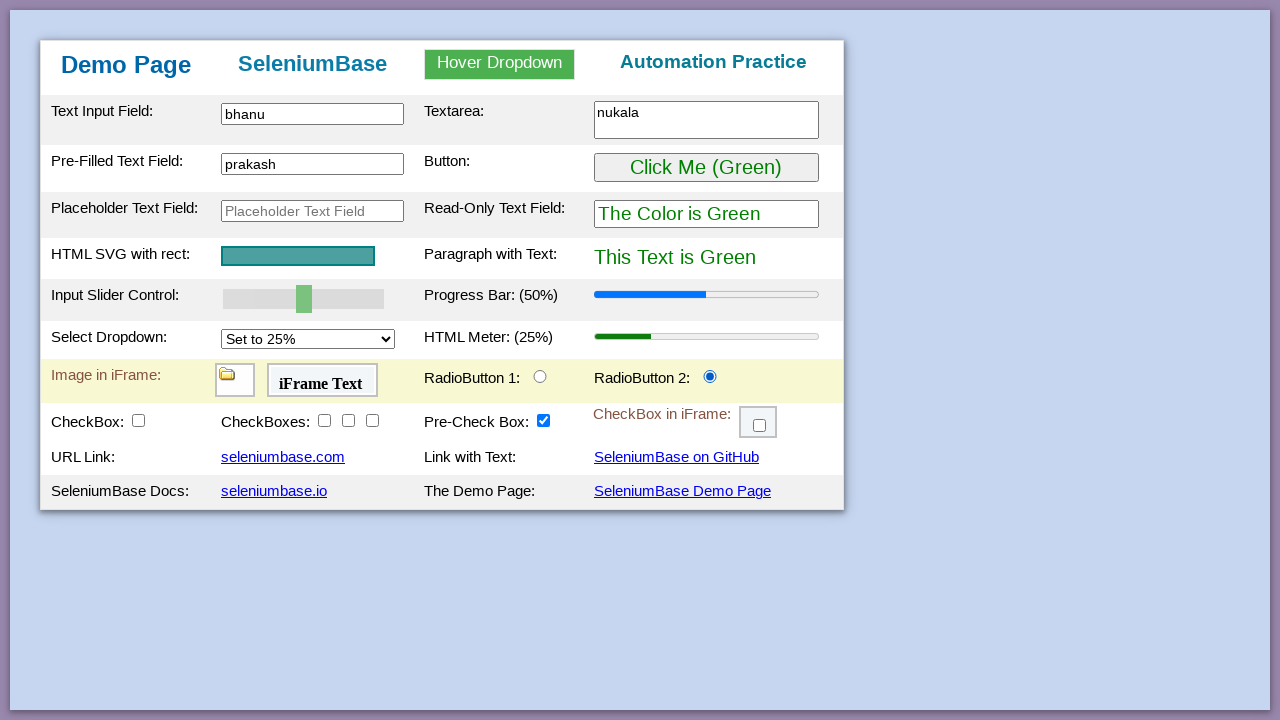

Clicked on SeleniumBase GitHub link at (676, 457) on text=SeleniumBase on GitHub
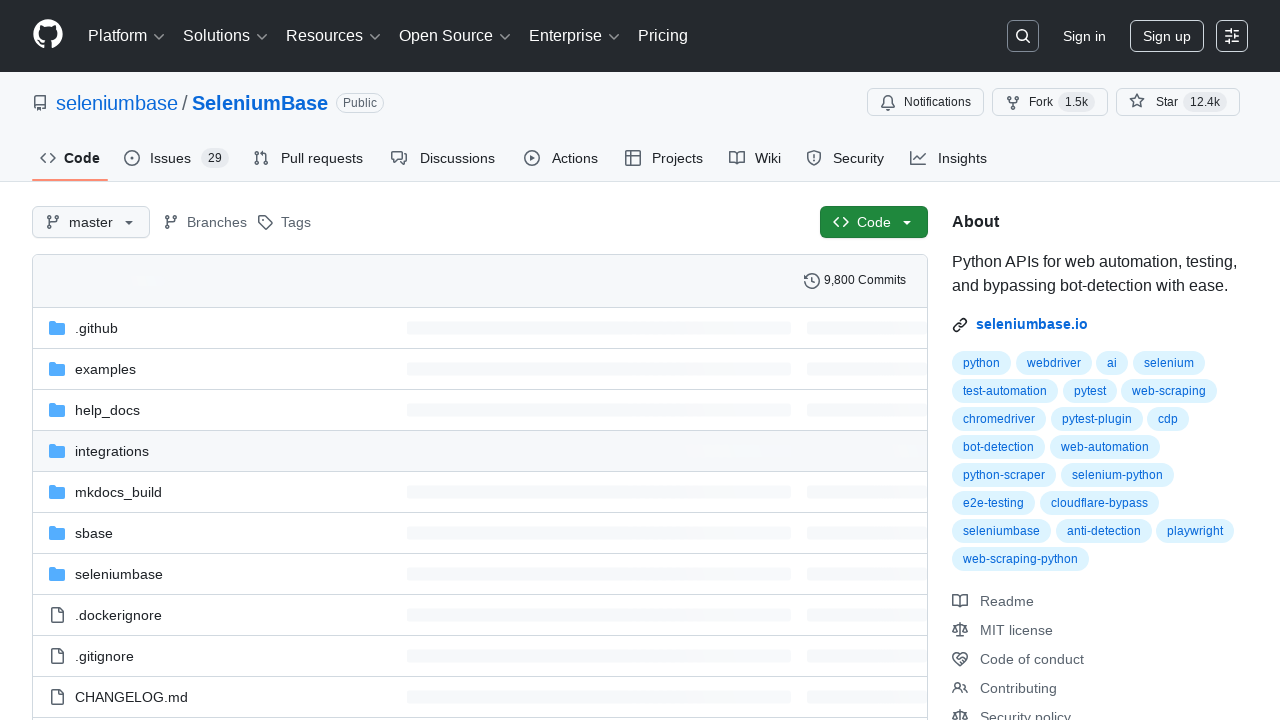

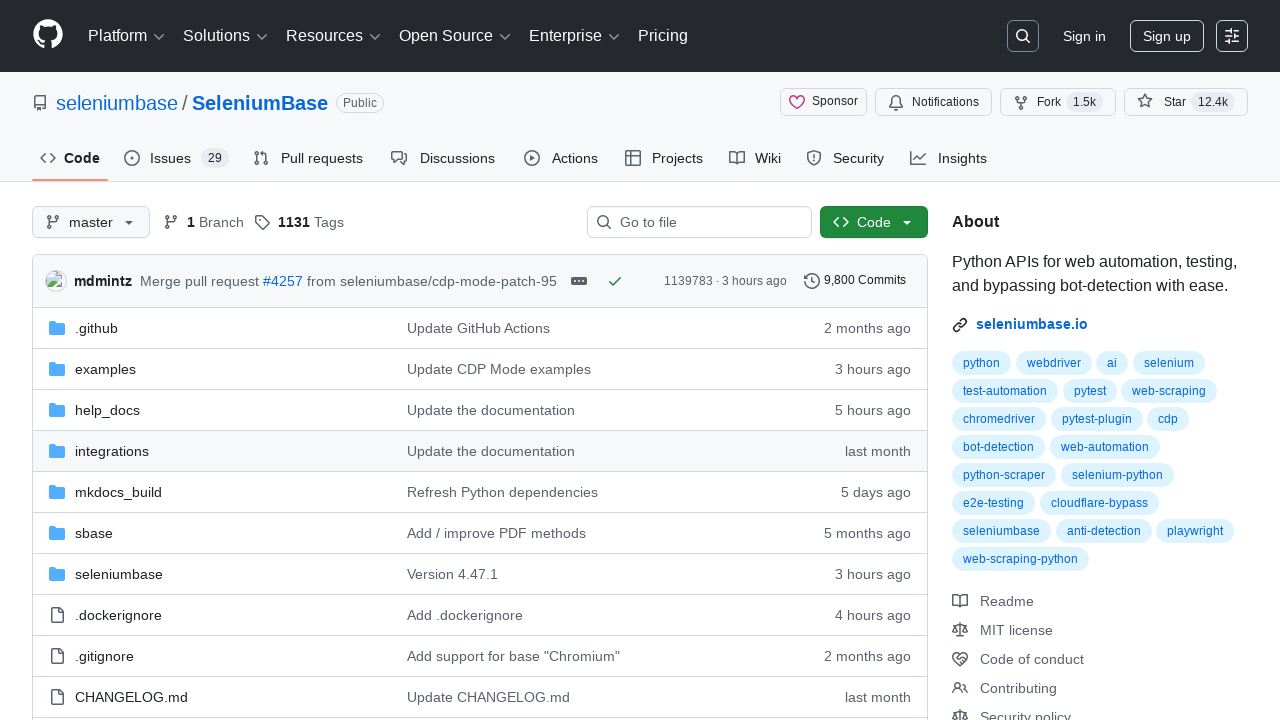